Tests browser cookie management operations by navigating to GeeksforGeeks, retrieving existing cookies, adding a new cookie, and then deleting cookies

Starting URL: https://www.geeksforgeeks.org/

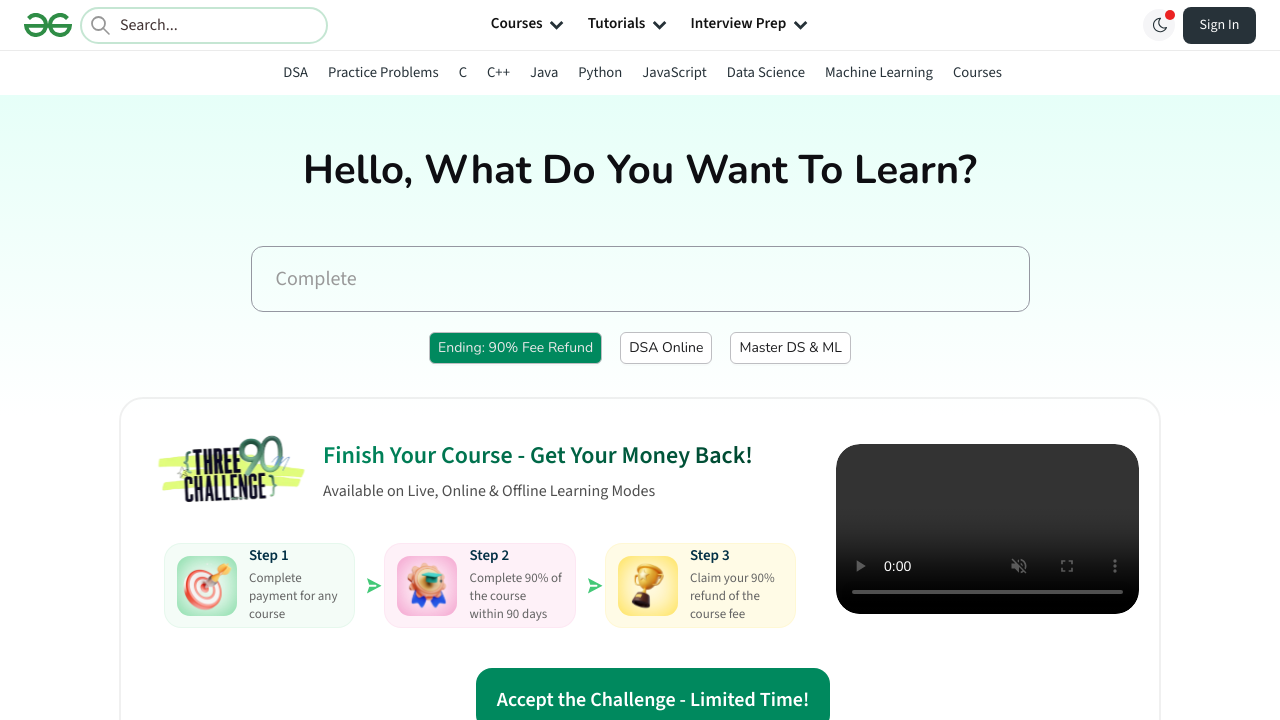

Retrieved initial cookies from browser context
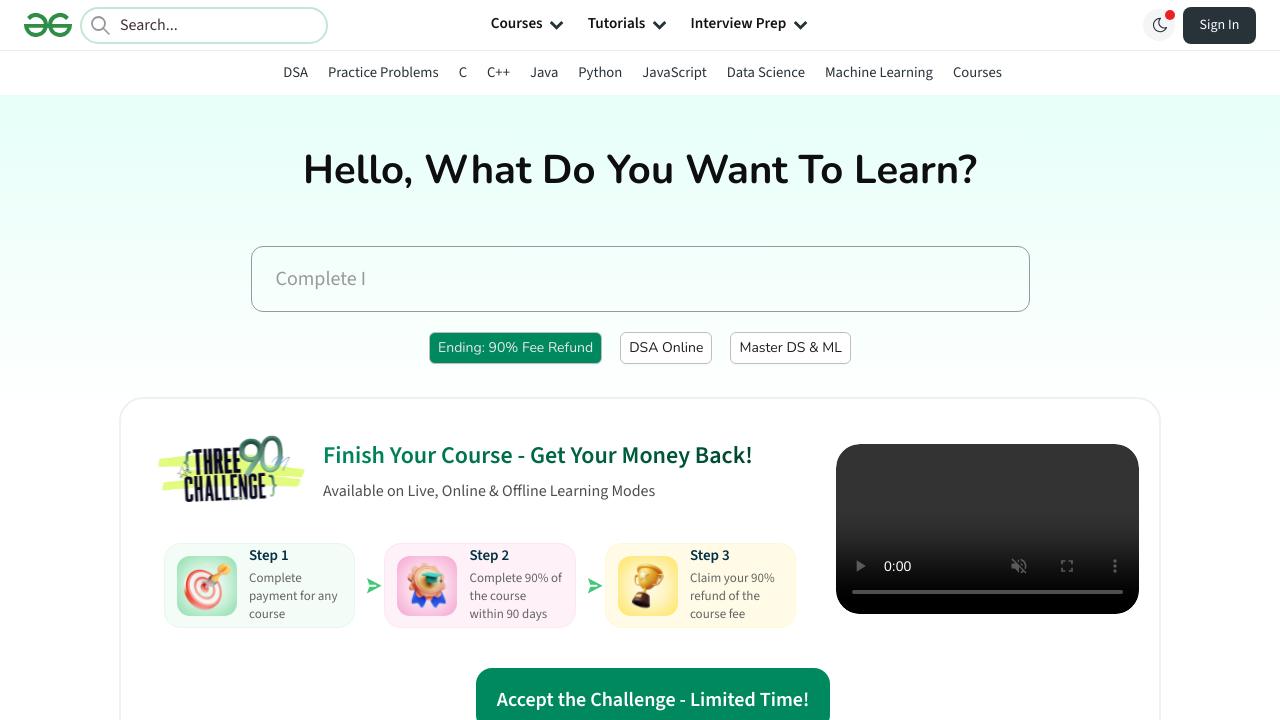

Added new cookie 'Mycookie' with value '1234567890' to context
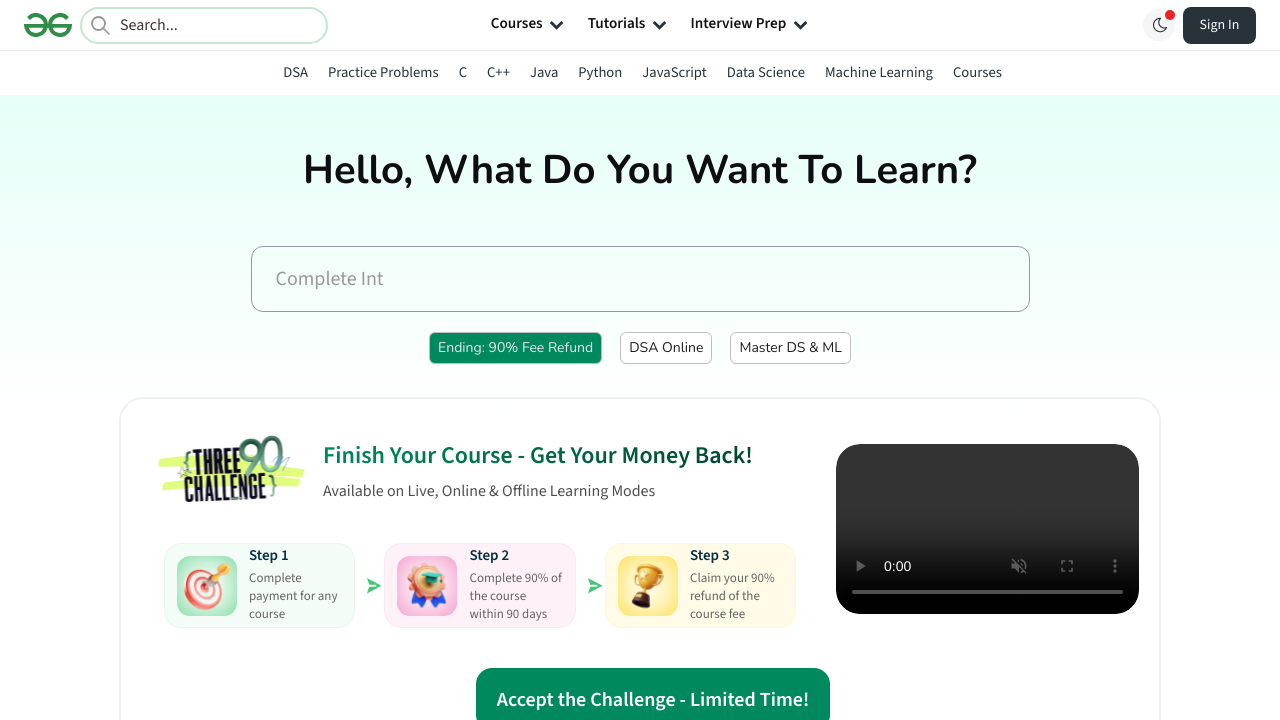

Retrieved cookies after adding new cookie
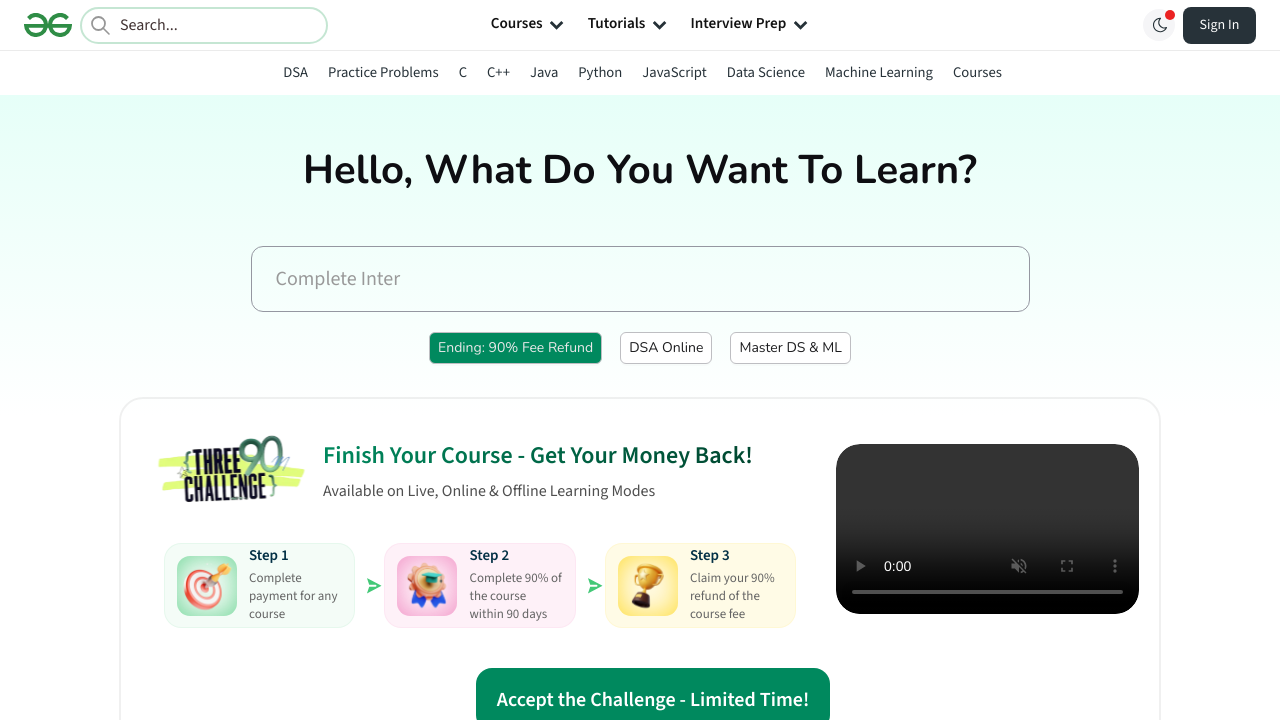

Cleared all cookies from browser context
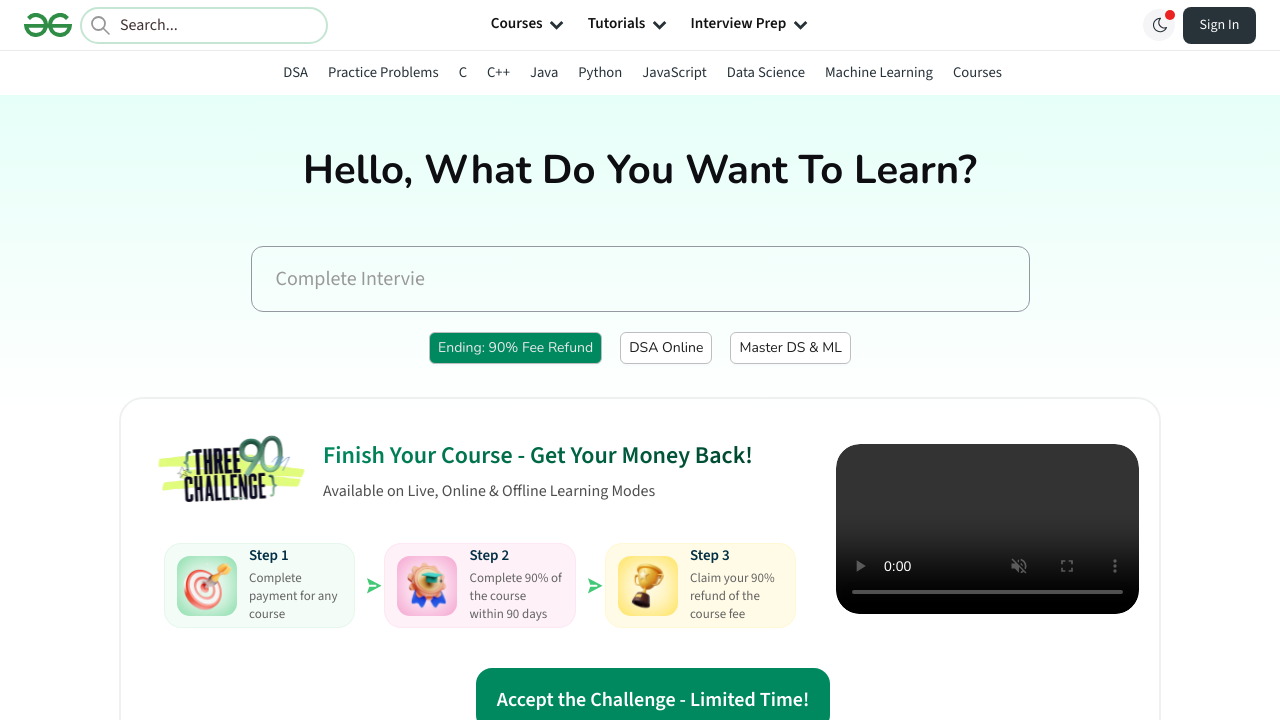

Verified that all cookies have been cleared
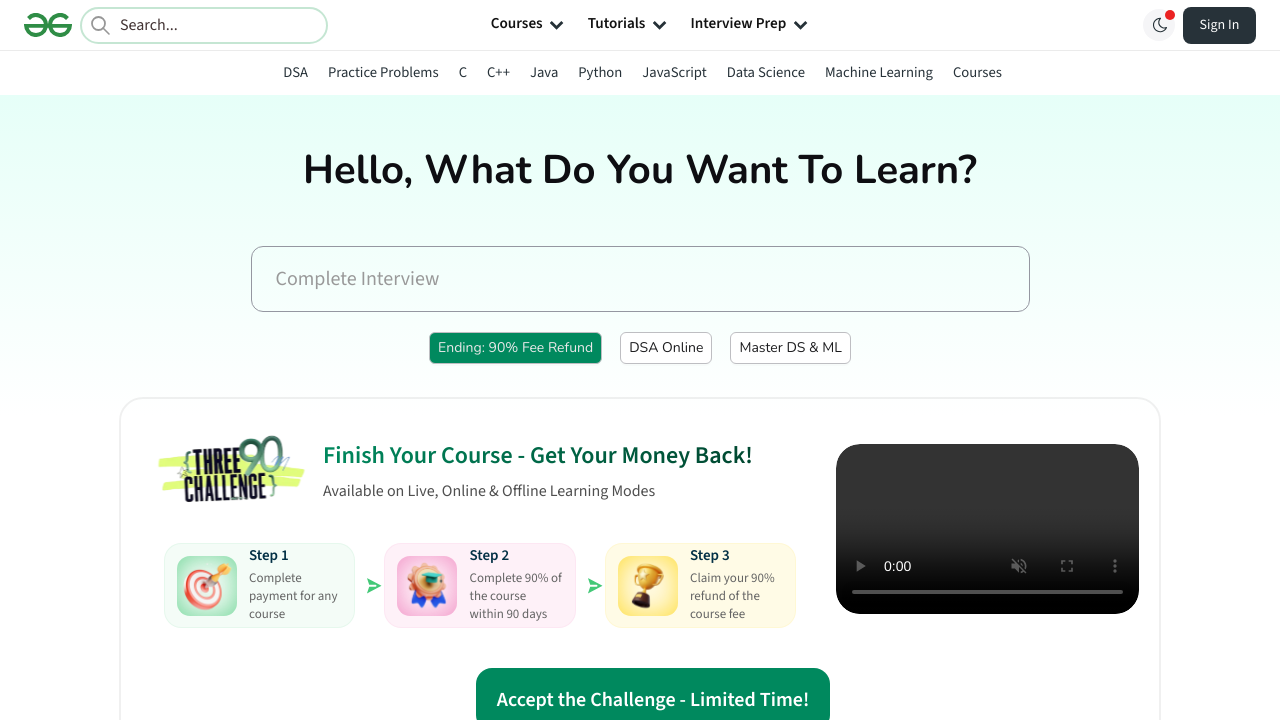

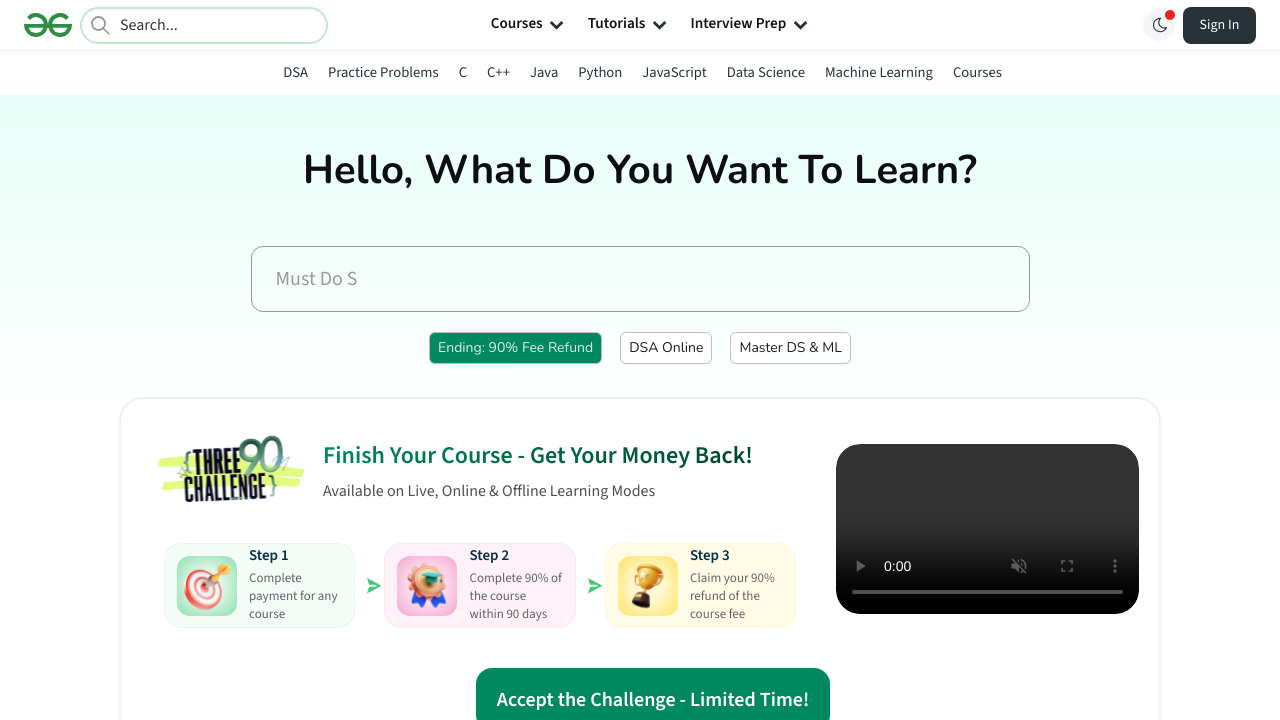